Tests flight booking dropdown functionality by selecting origin city (Bangalore), destination city (Chennai), and clicking on a calendar date element

Starting URL: https://rahulshettyacademy.com/dropdownsPractise/

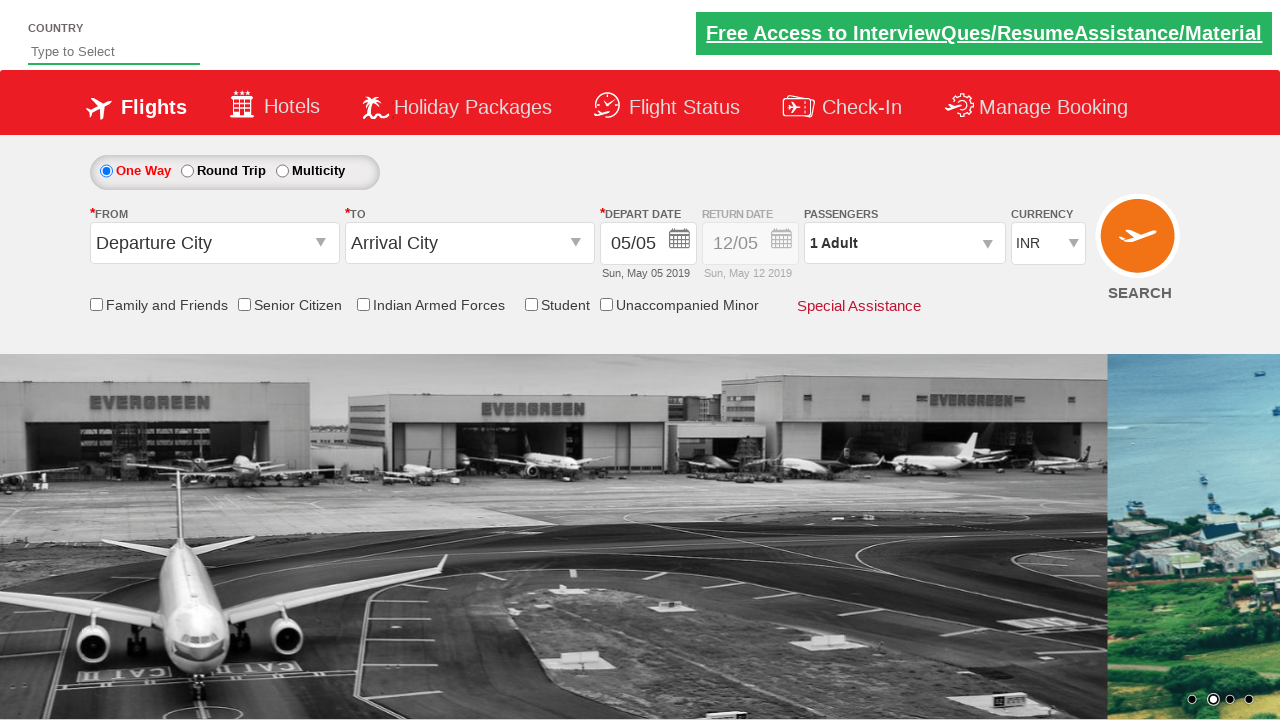

Clicked on origin station dropdown to open it at (214, 243) on #ctl00_mainContent_ddl_originStation1_CTXT
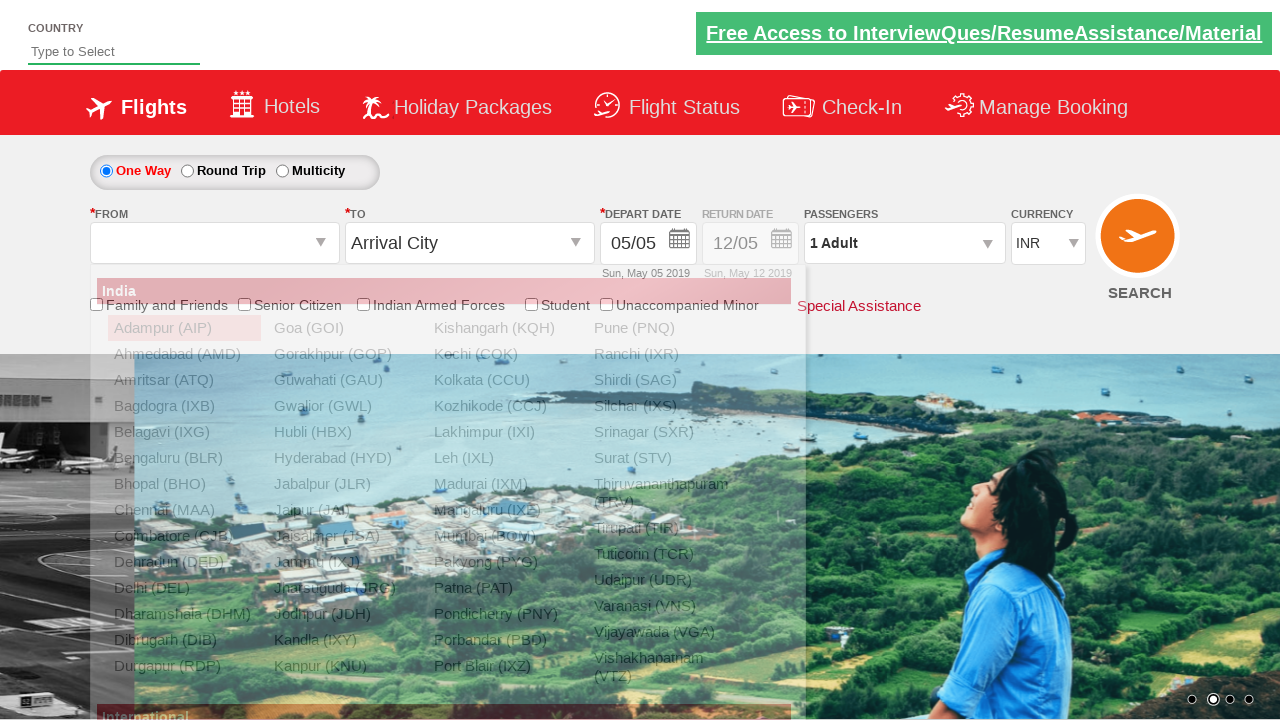

Selected Bangalore (BLR) as origin city at (184, 458) on a[value='BLR']
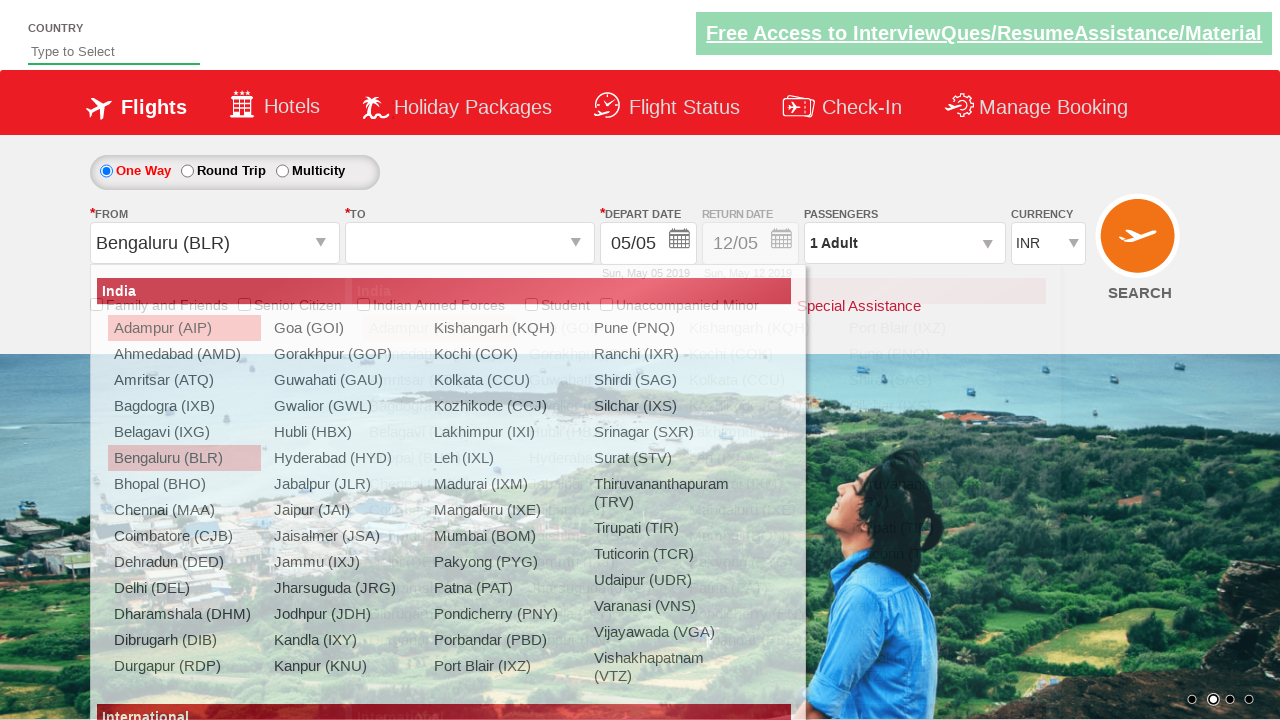

Waited 2 seconds for destination dropdown to be ready
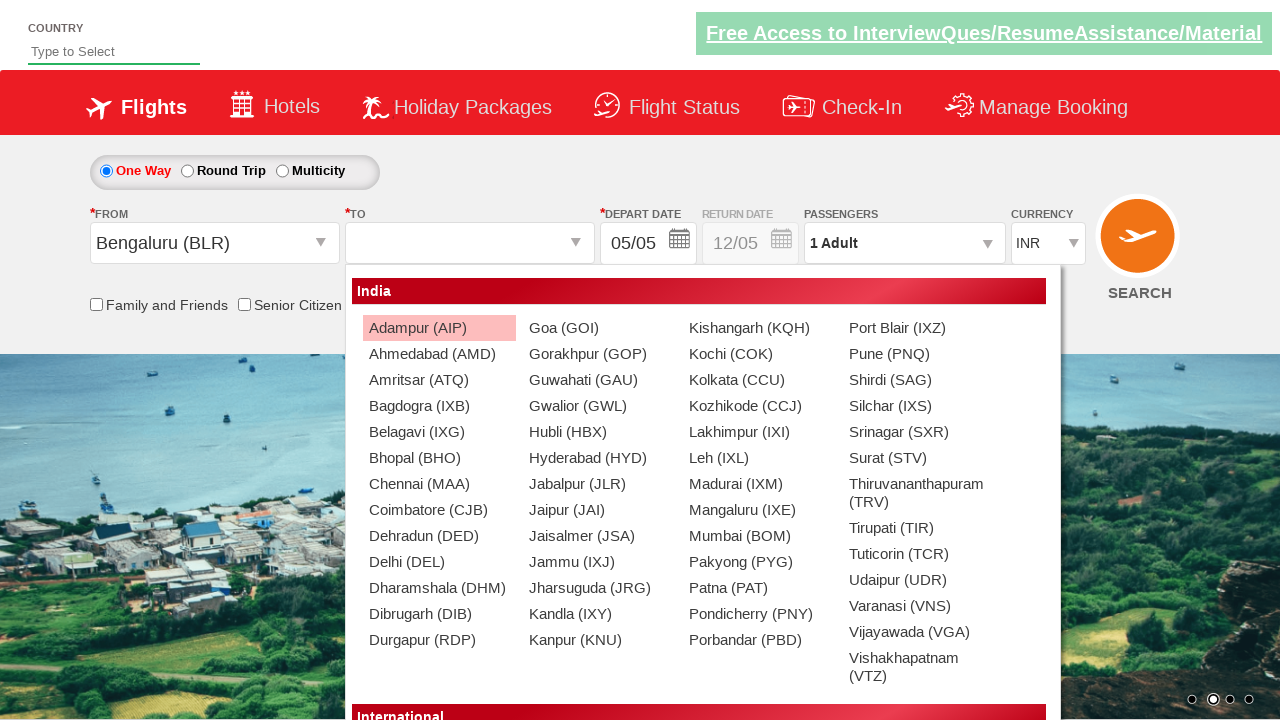

Selected Chennai (MAA) as destination city at (439, 484) on #ctl00_mainContent_ddl_destinationStation1_CTNR a[value='MAA']
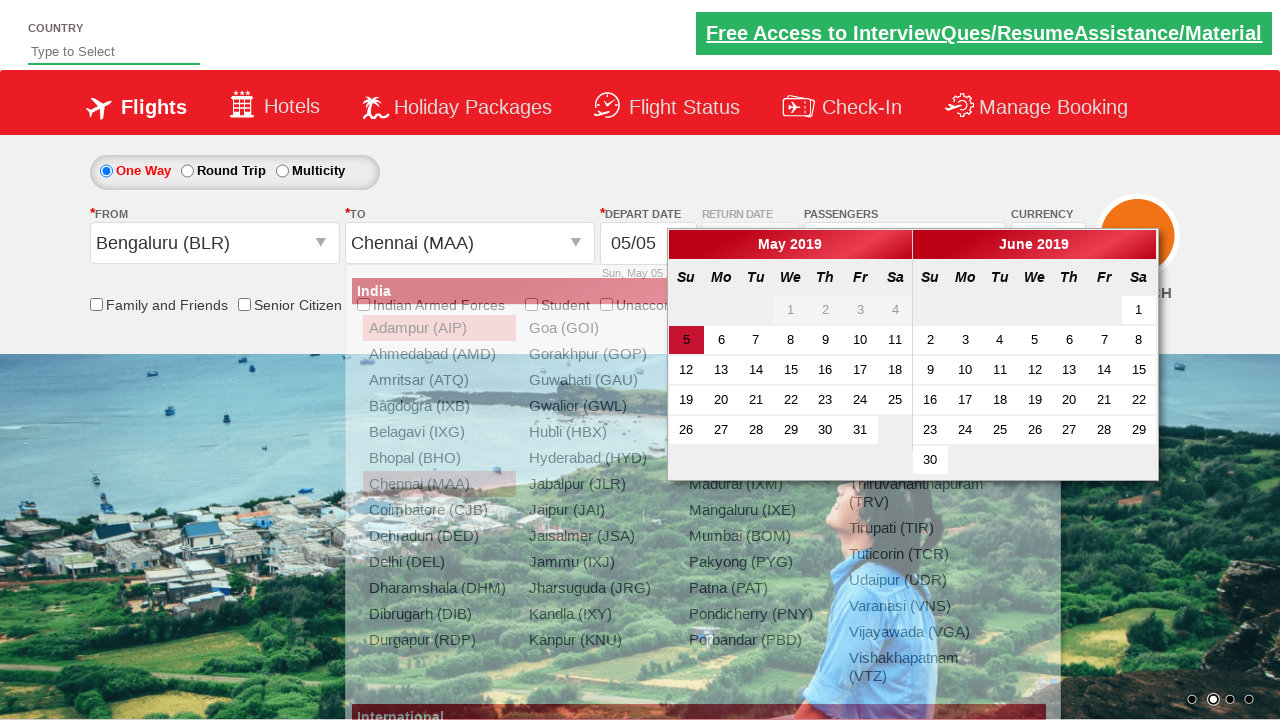

Waited 2 seconds for calendar to be ready
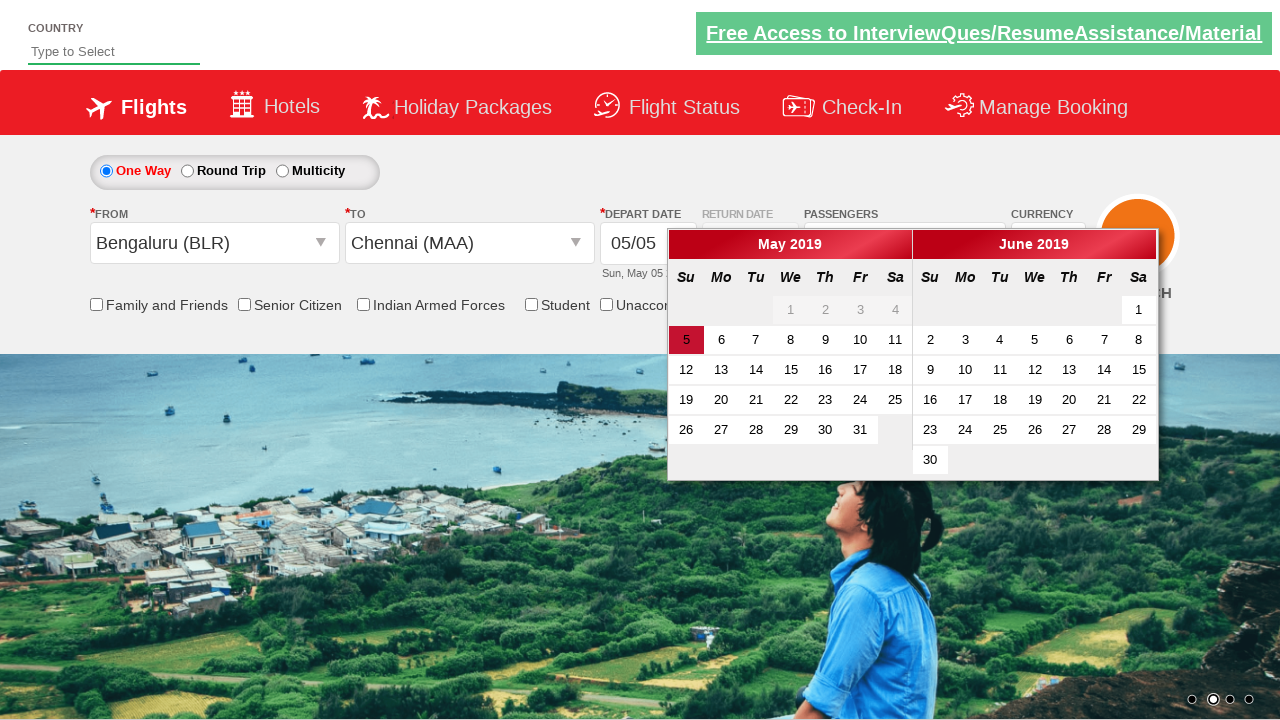

Clicked on a calendar date element to select travel date at (686, 340) on a.ui-state-default
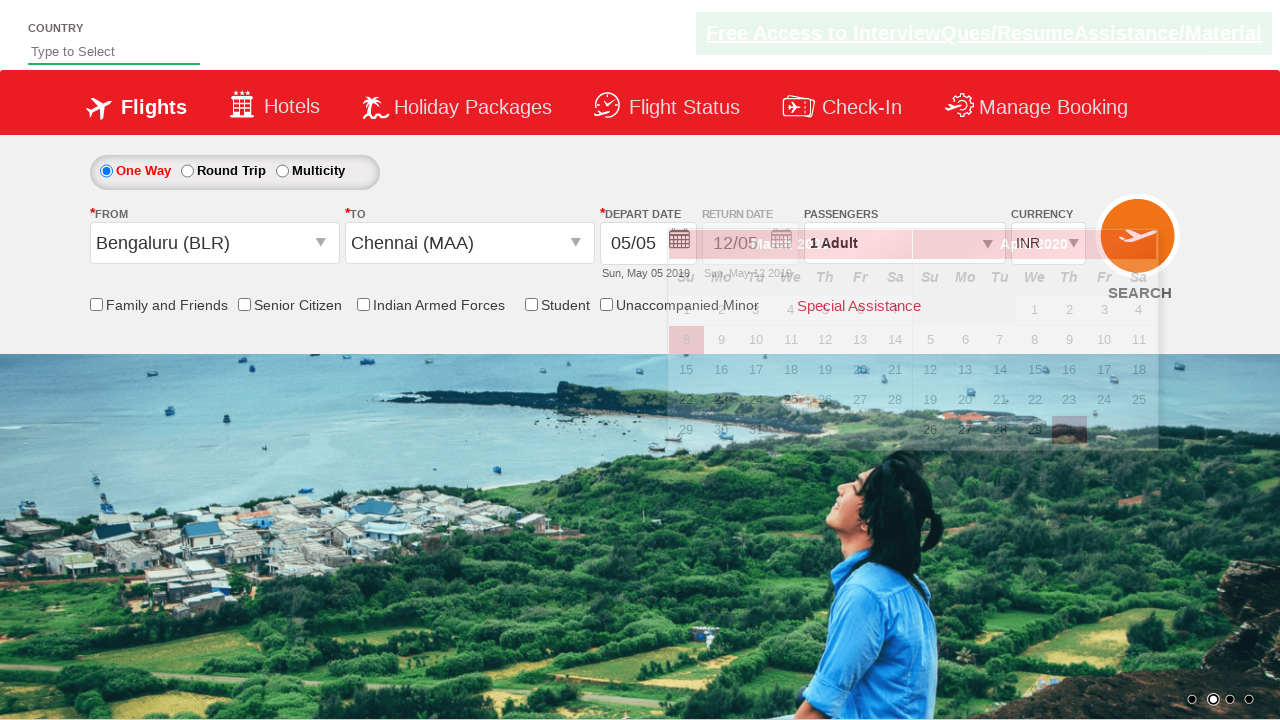

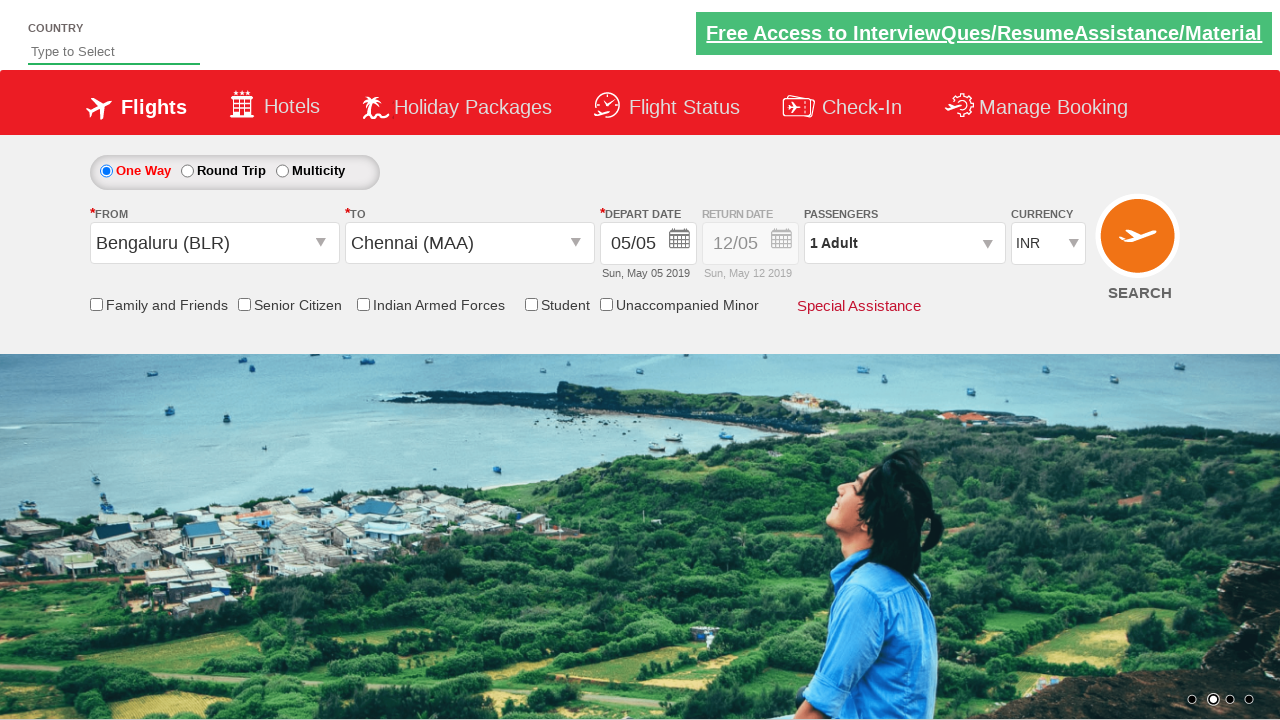